Navigates to Flipkart homepage and verifies the page loads successfully by checking the current URL

Starting URL: https://www.flipkart.com/

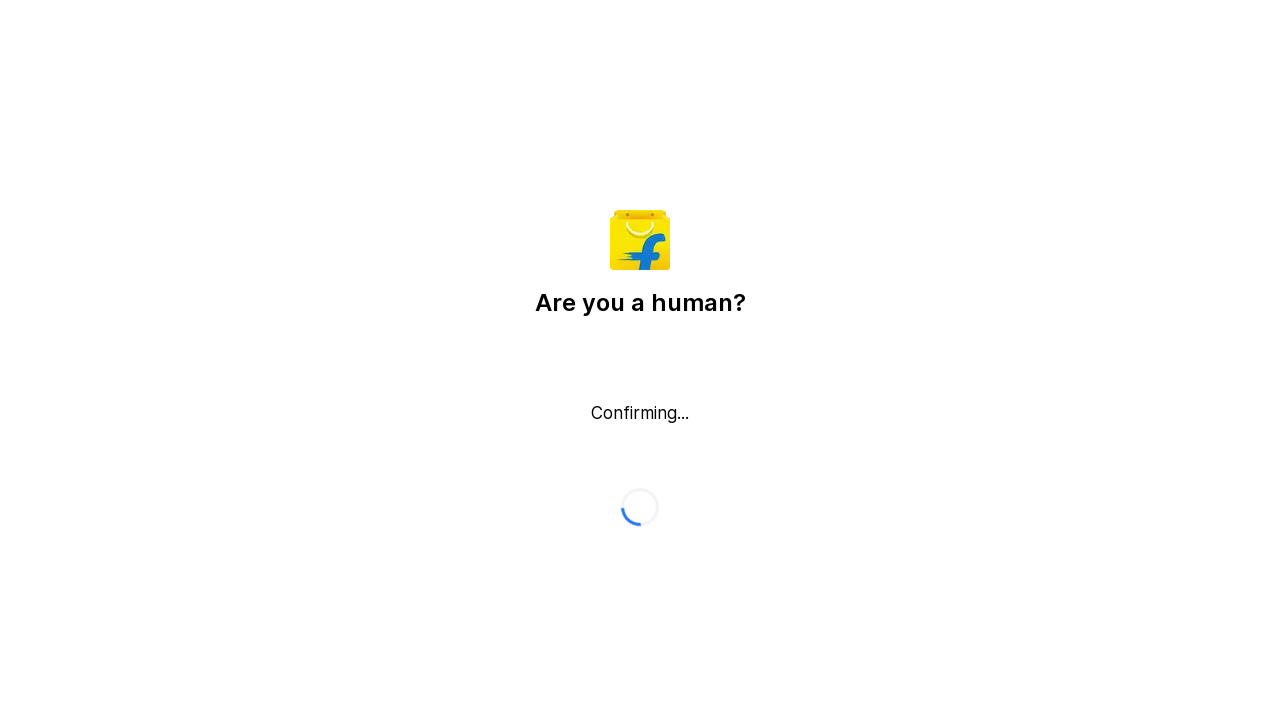

Waited for page to reach domcontentloaded state
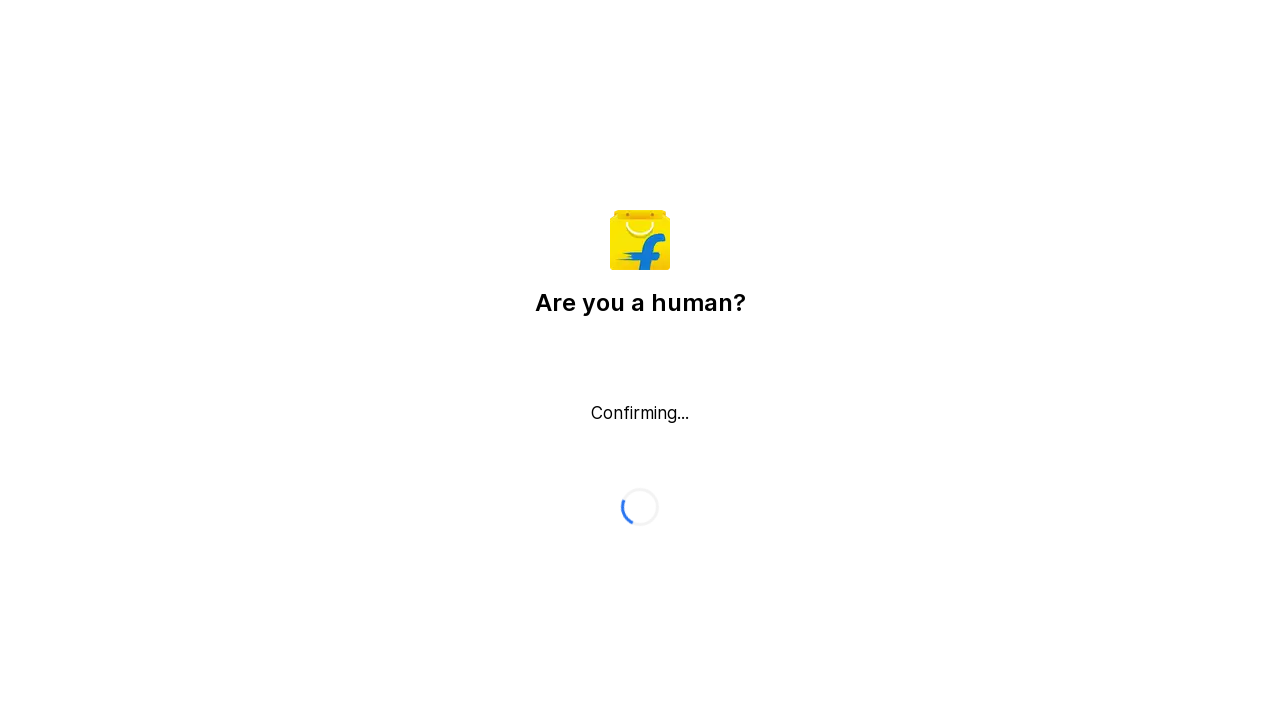

Verified that current URL contains 'flipkart.com'
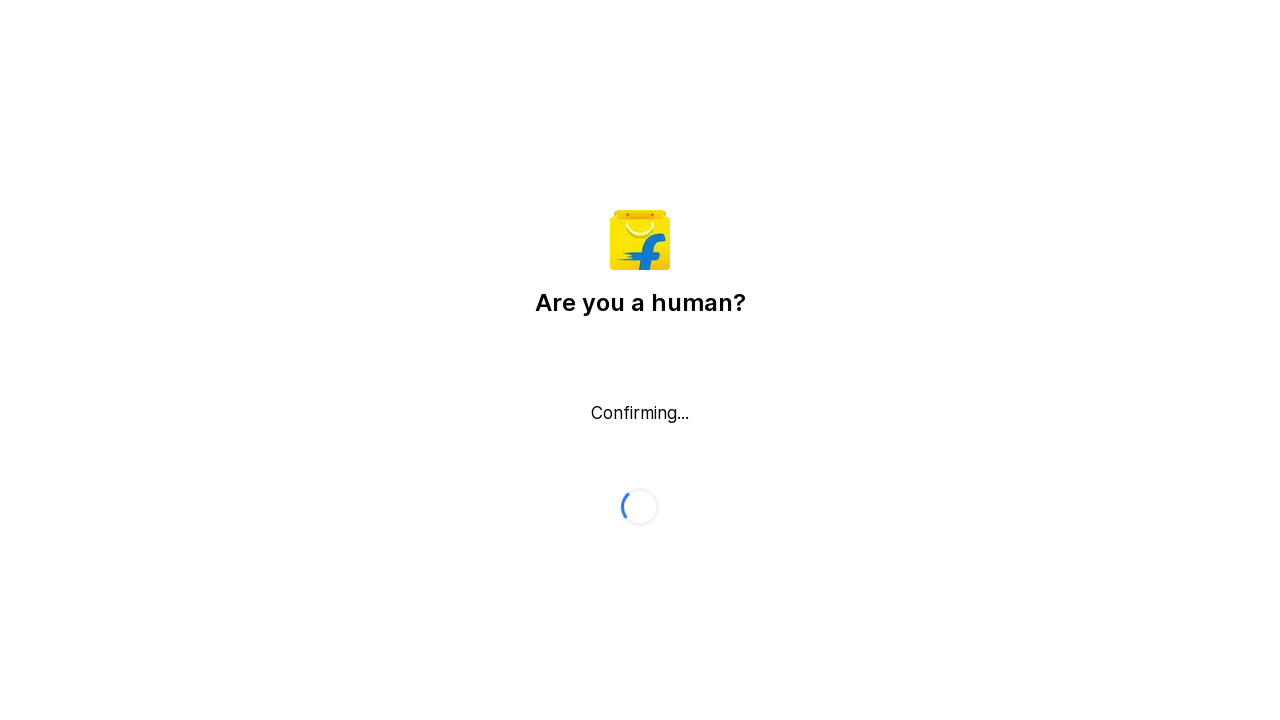

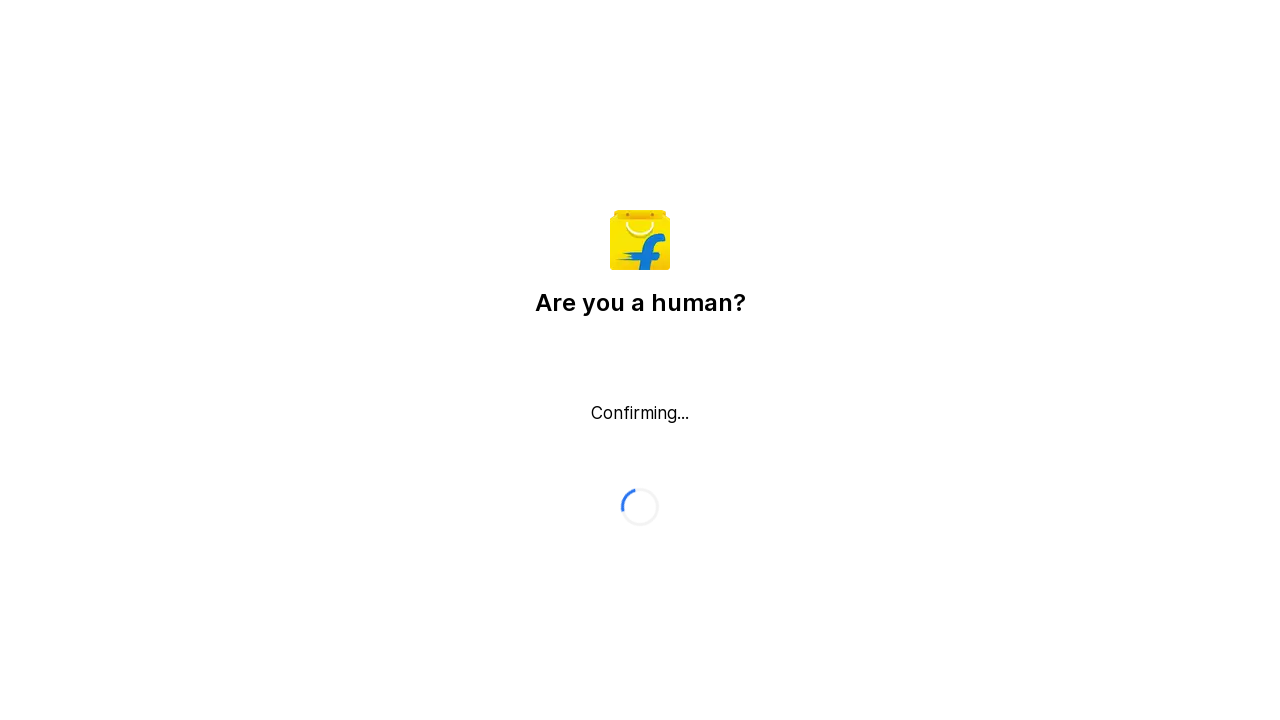